Tests iframe handling by switching to a frame and reading text content from an element inside it

Starting URL: https://demoqa.com/frames

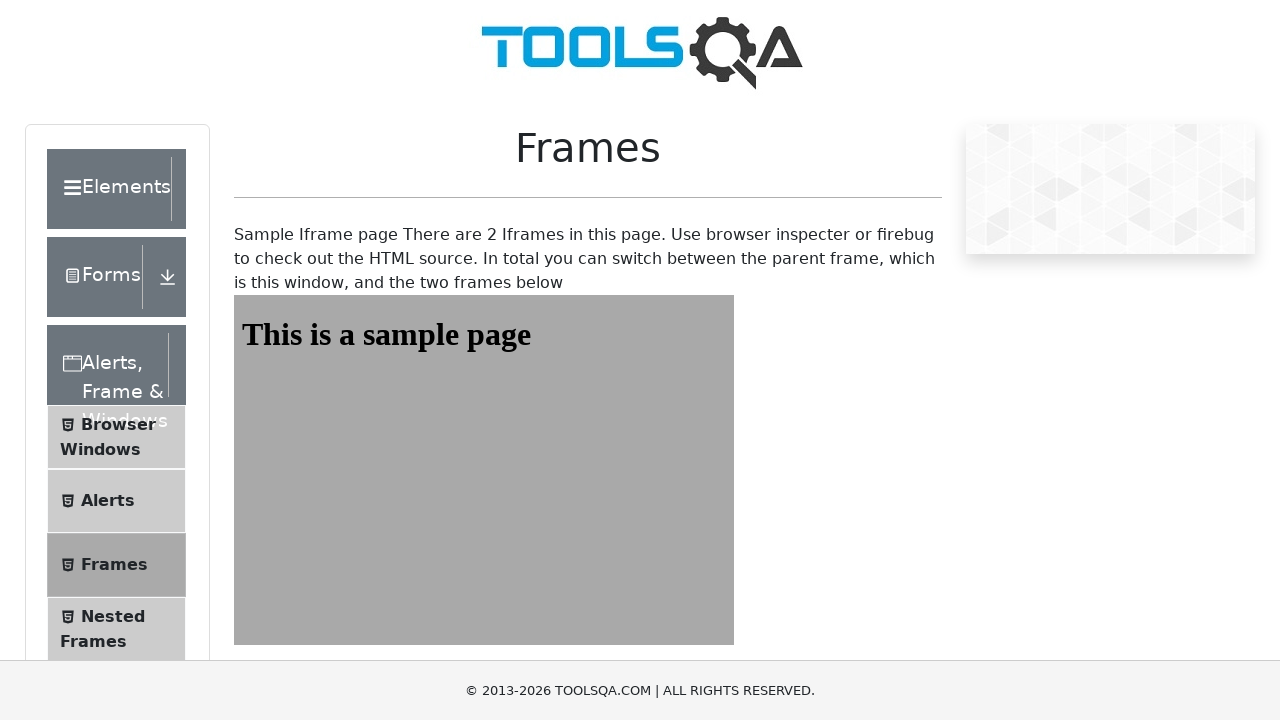

Navigated to DemoQA frames test page
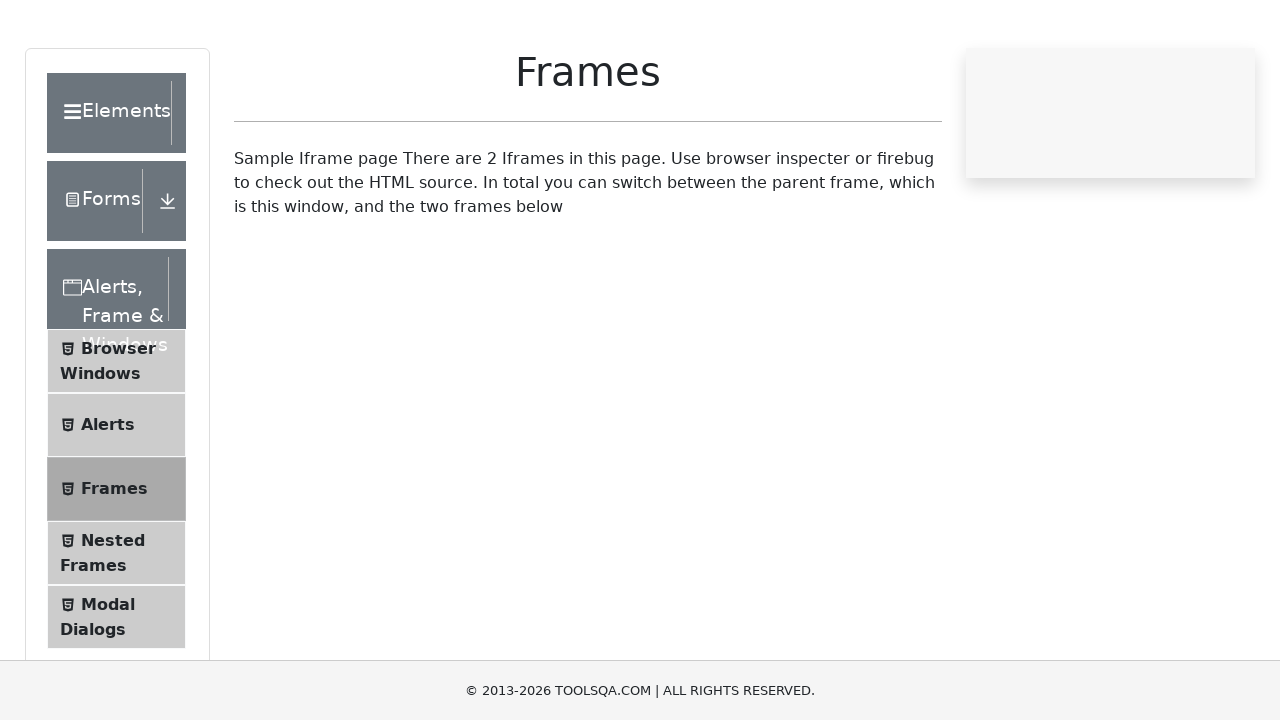

Located iframe with id 'frame1'
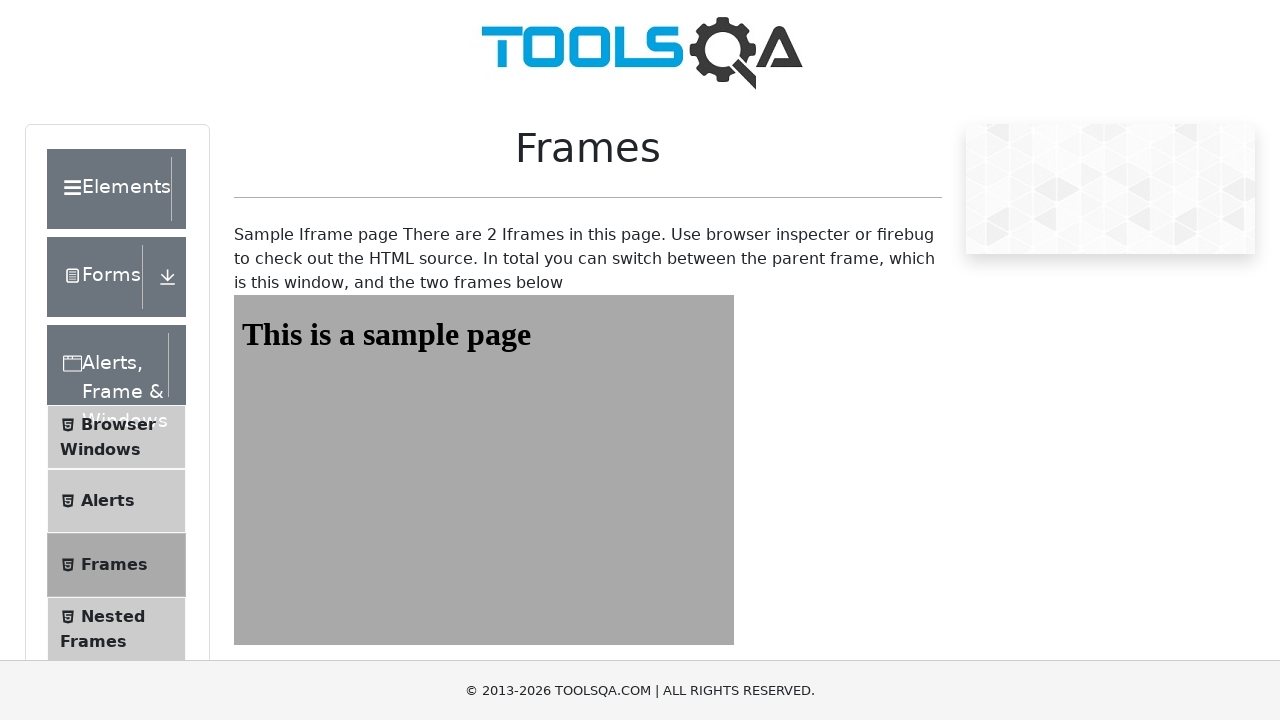

Retrieved text content from #sampleHeading element inside frame1
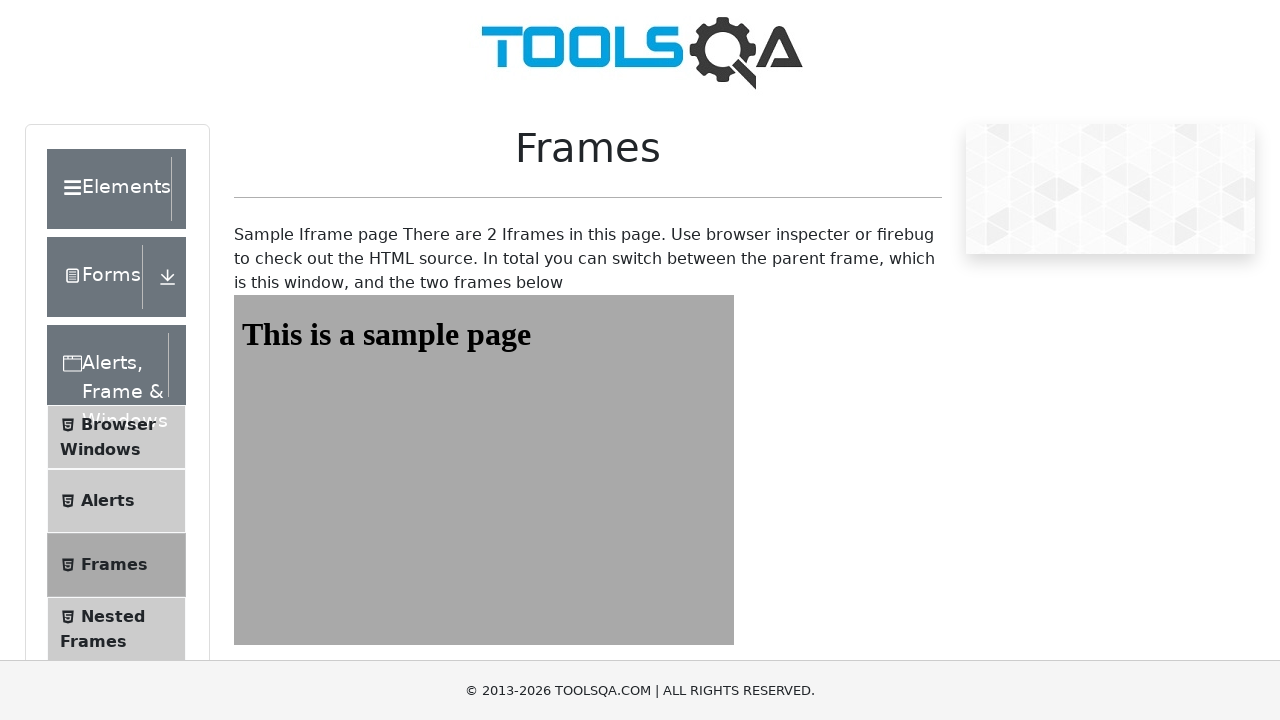

Asserted that sample_text is not None
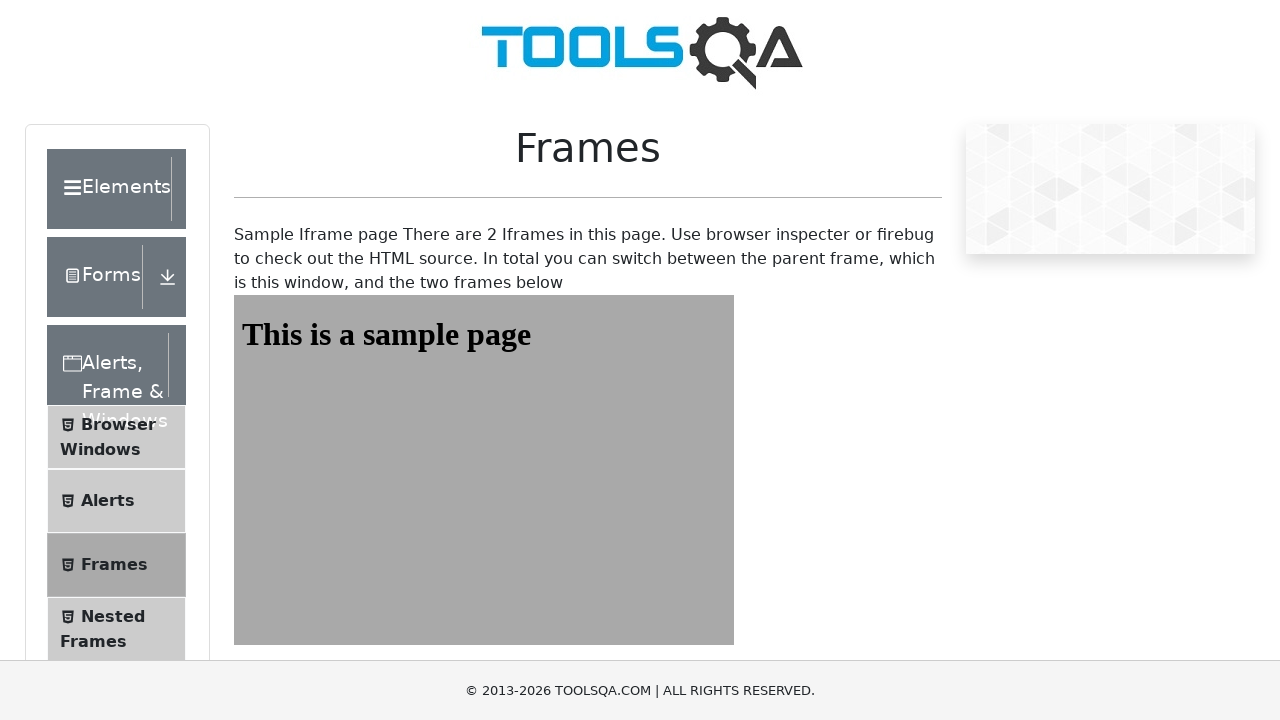

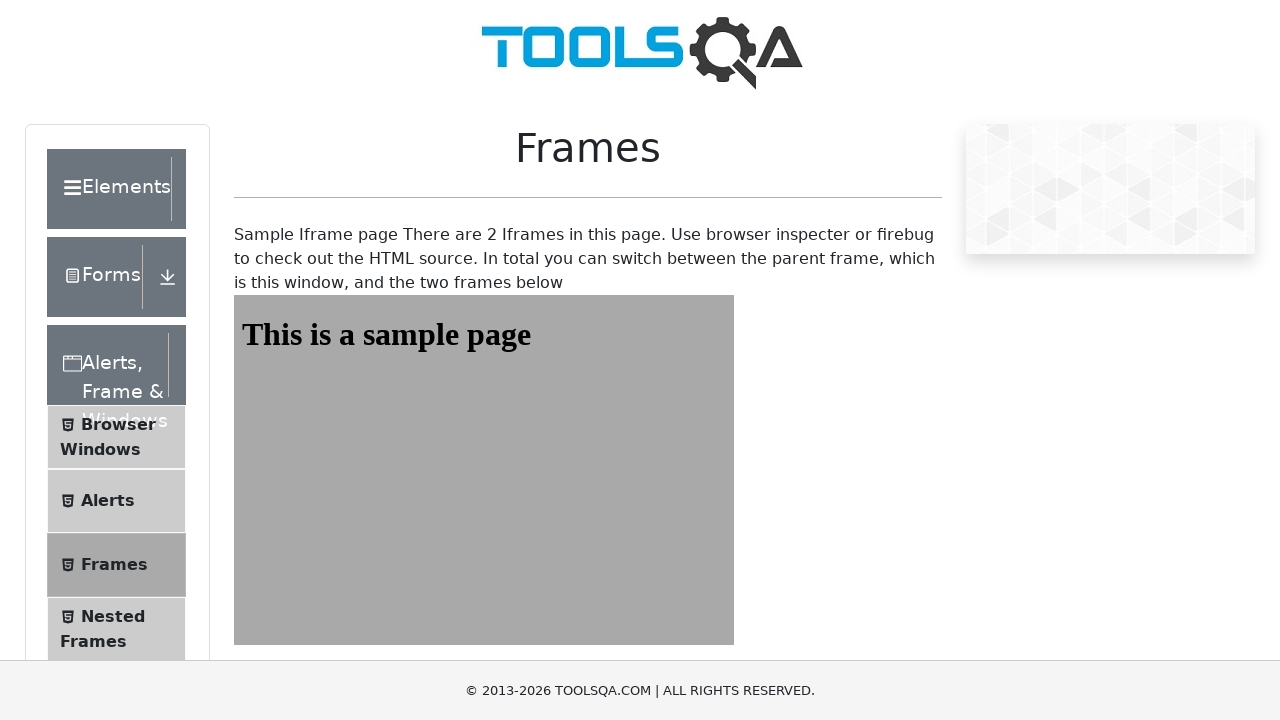